Tests delayed alert handling by clicking a button that triggers an alert after 5 seconds and accepting it

Starting URL: https://demoqa.com/alerts

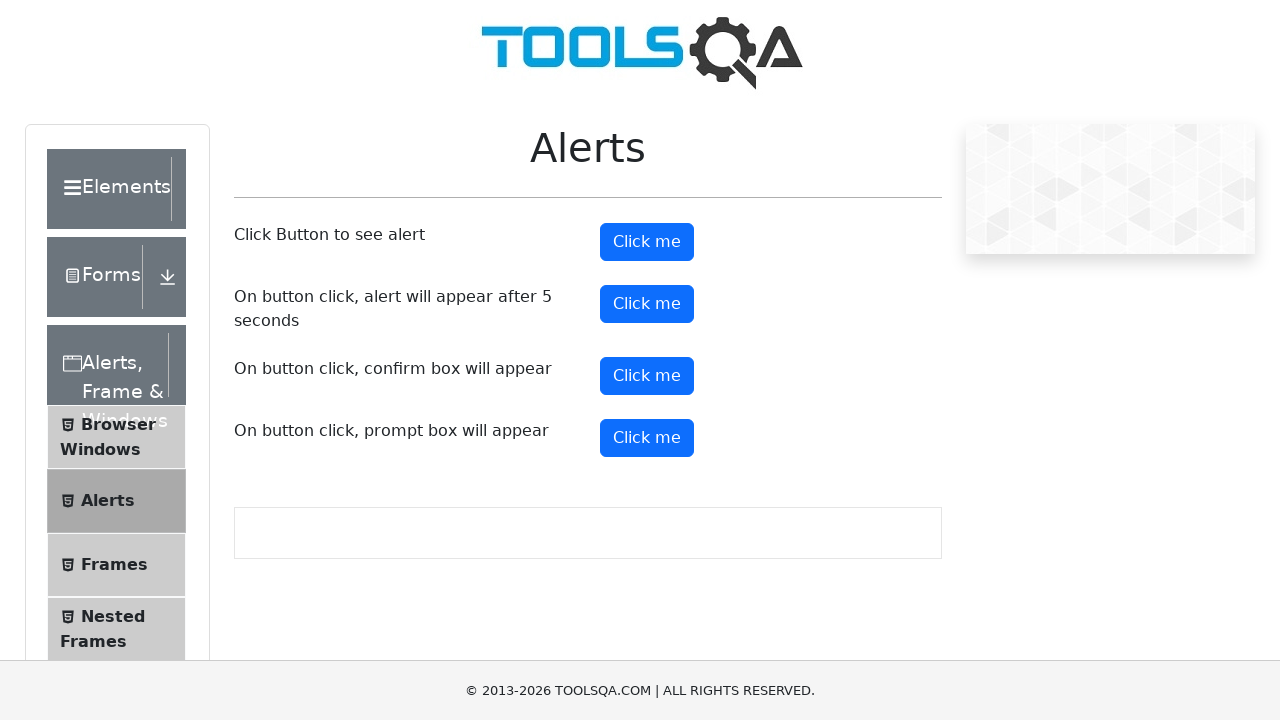

Set up dialog handler to accept alerts
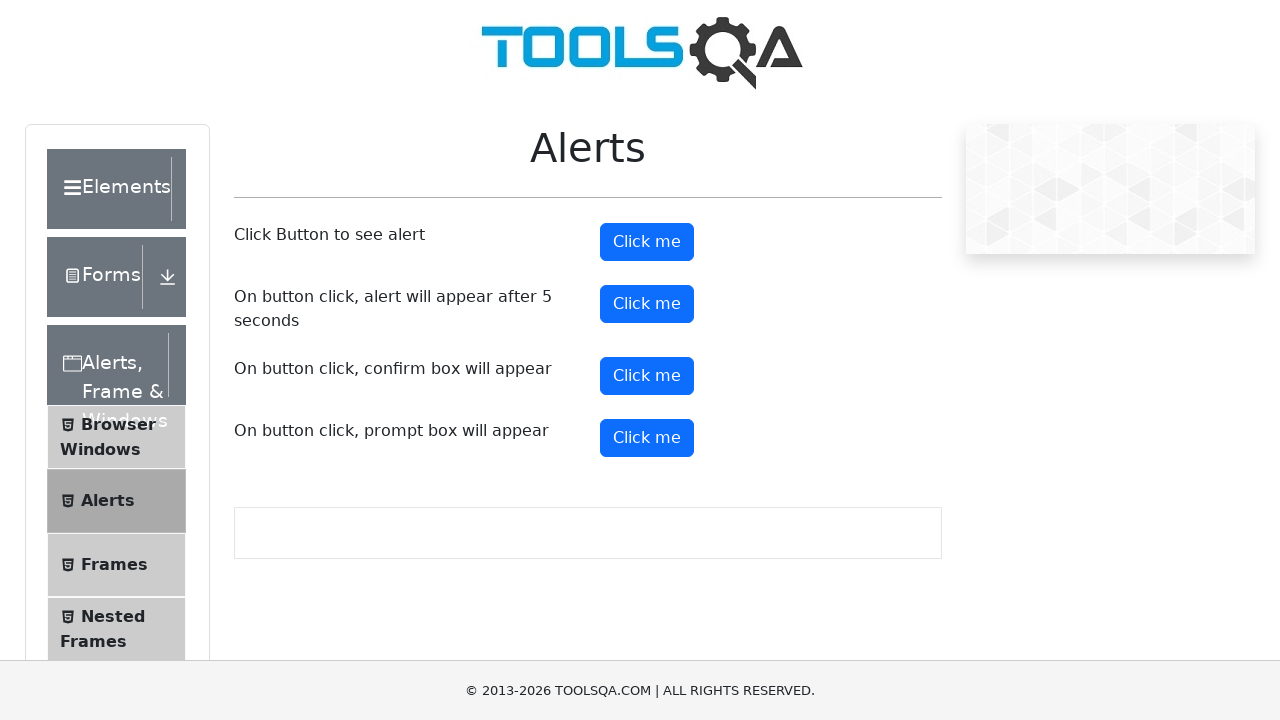

Clicked button to trigger delayed alert at (647, 304) on #timerAlertButton
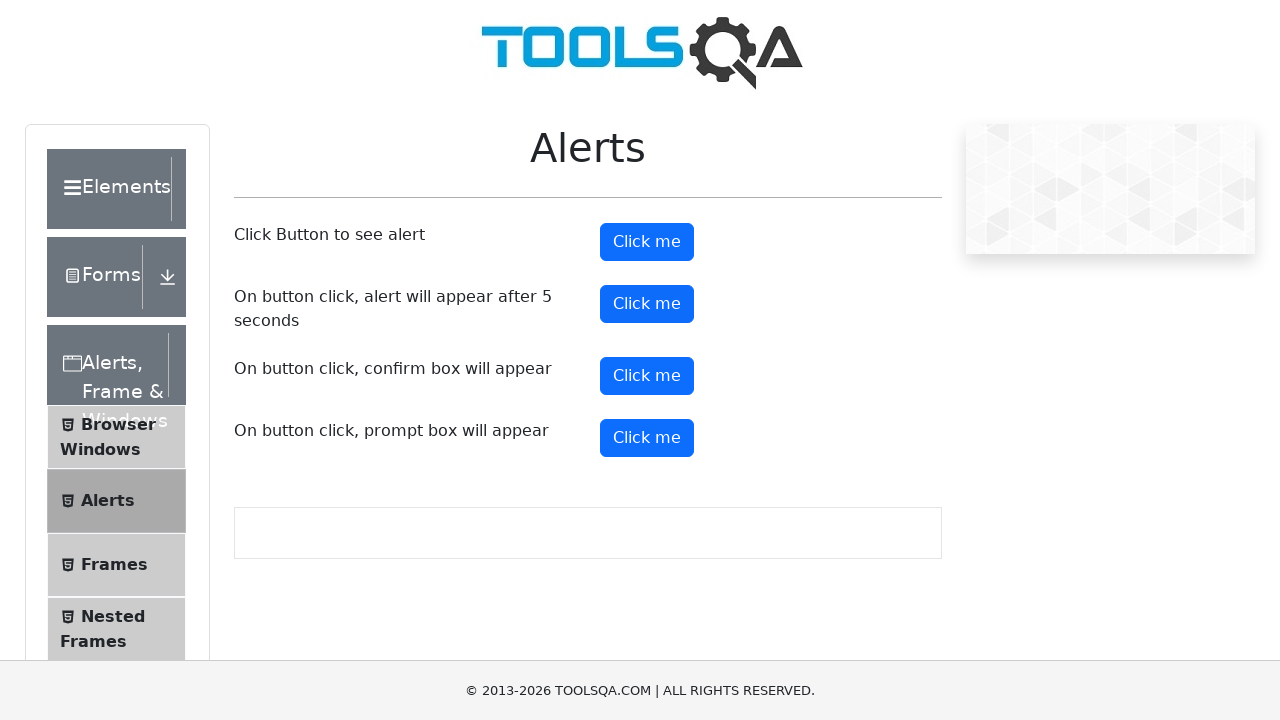

Waited 6 seconds for delayed alert to appear and be accepted
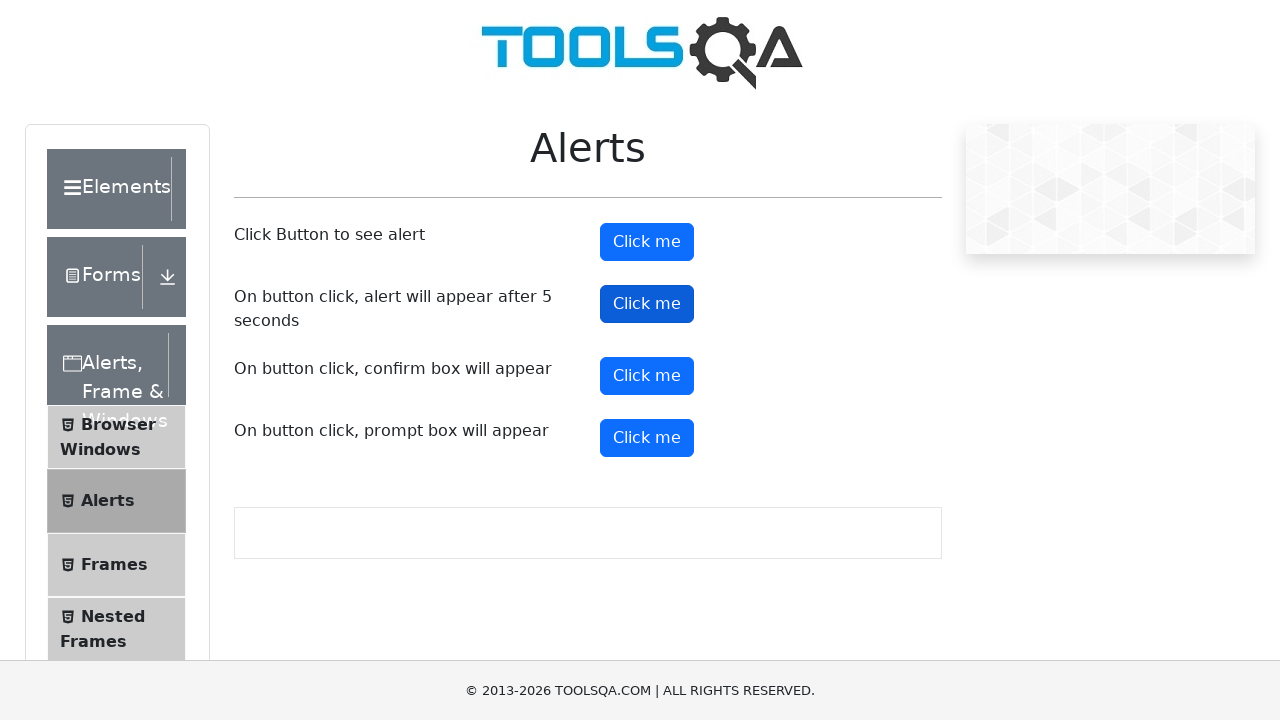

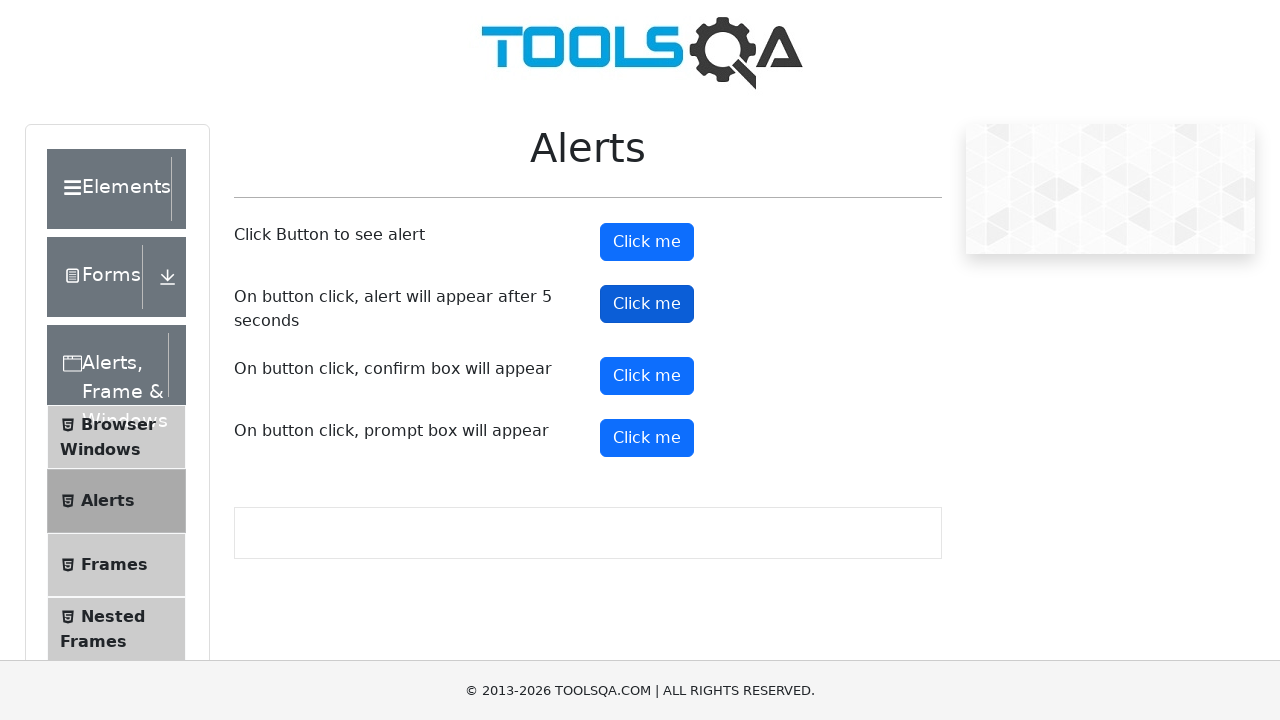